Tests the Input Form Submit functionality on LambdaTest Selenium Playground by clicking submit without filling fields to verify validation, then filling all form fields including name, email, password, company, website, country dropdown, city, addresses, state, and zip code, and finally submitting to verify the success message.

Starting URL: https://www.lambdatest.com/selenium-playground/

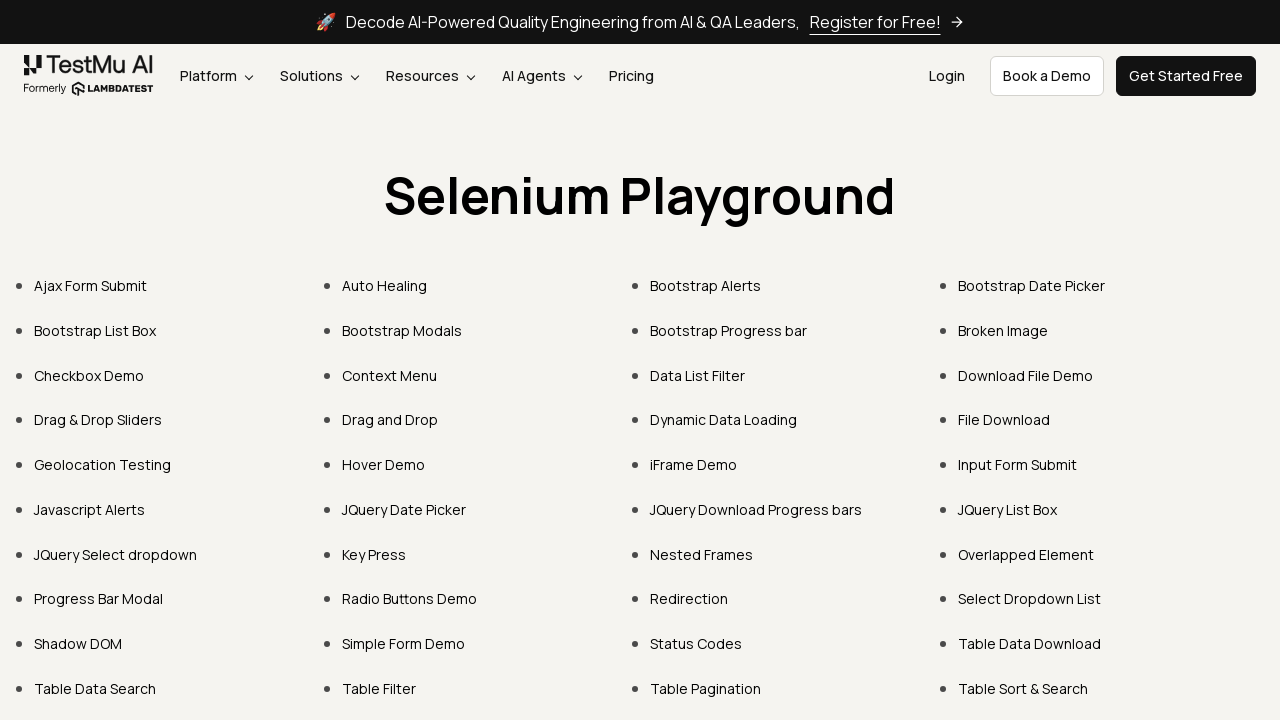

Clicked 'Input Form Submit' link at (1018, 464) on a:has-text('Input Form Submit')
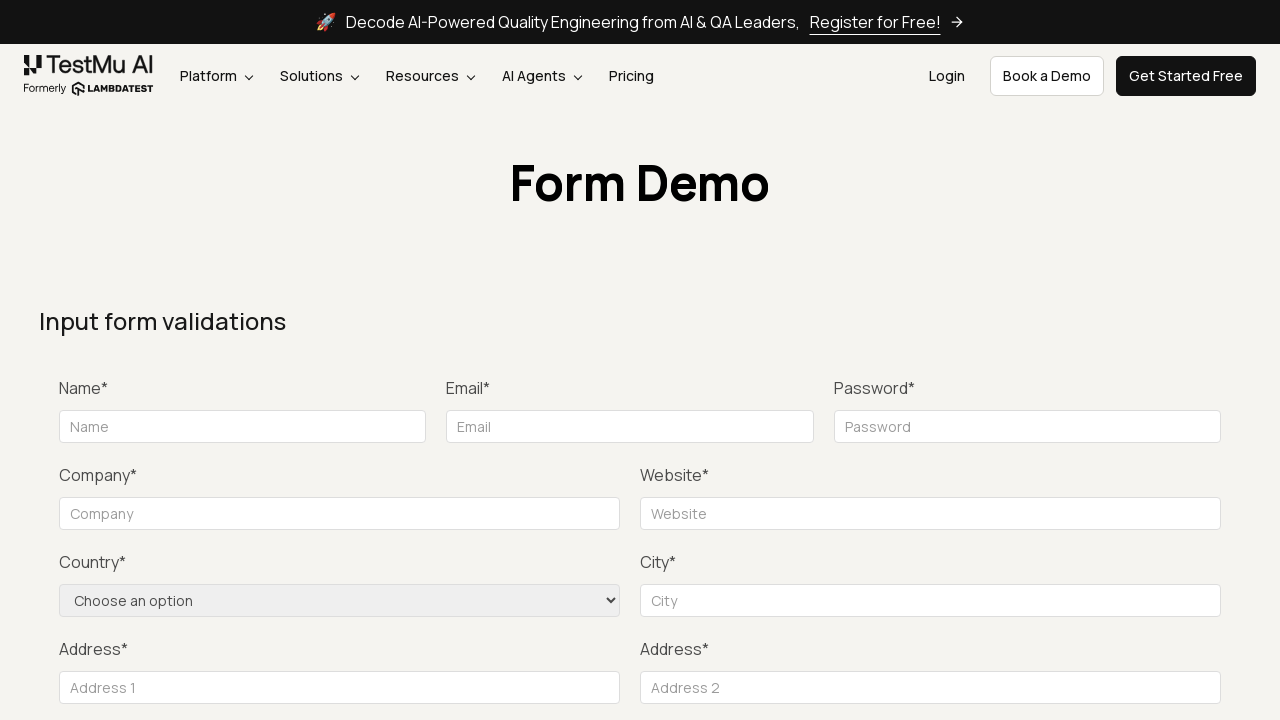

Form loaded successfully
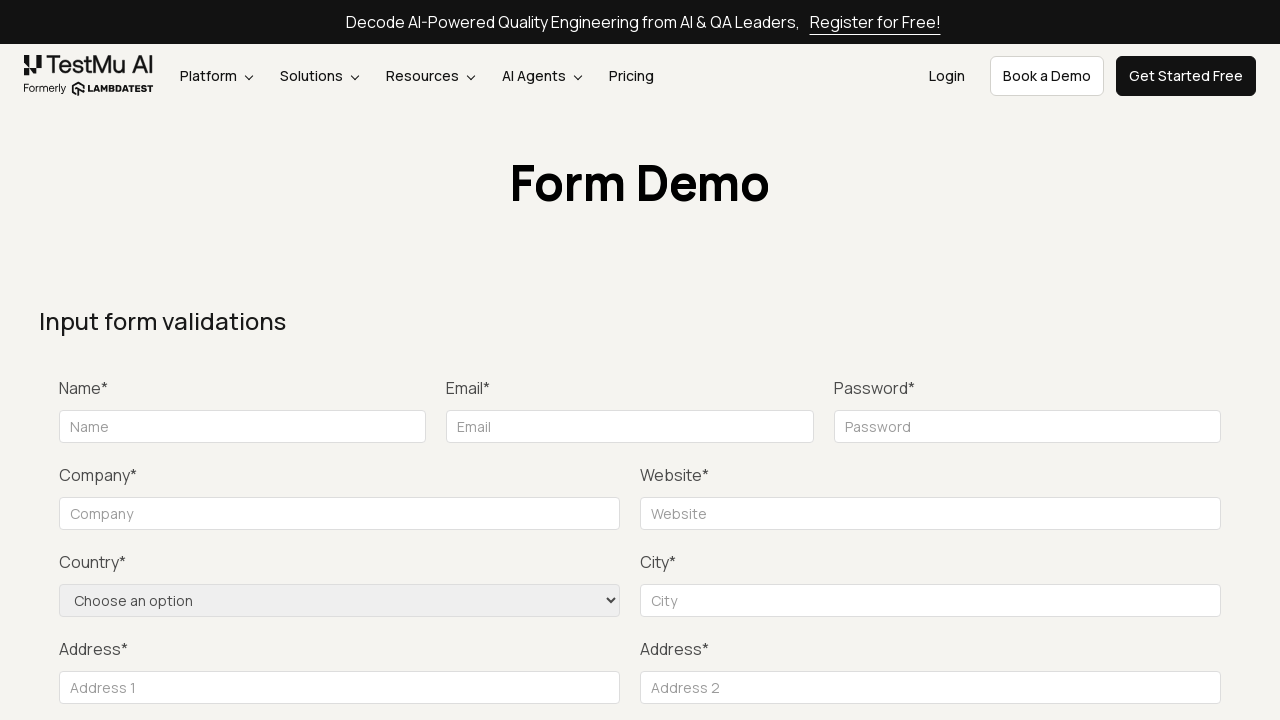

Clicked Submit button without filling form fields to verify validation at (1131, 360) on (//button[@type='submit'])[2]
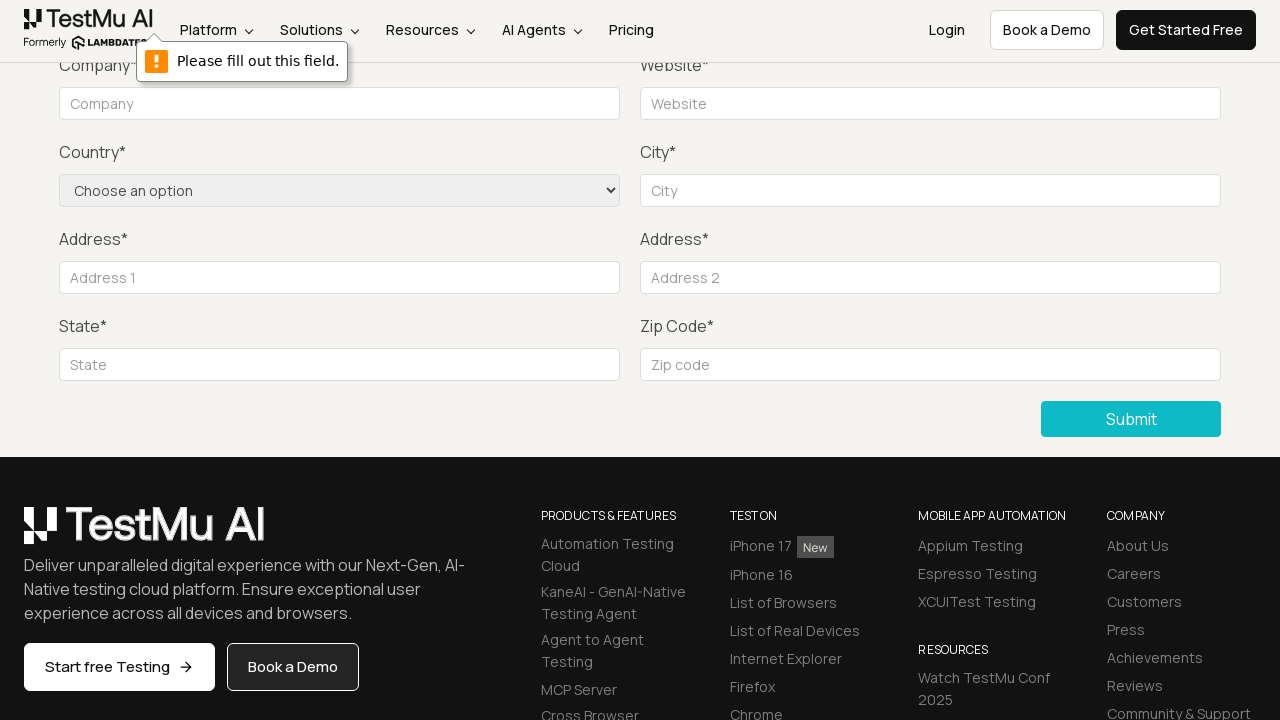

Filled Name field with 'Rajkumar' on #name
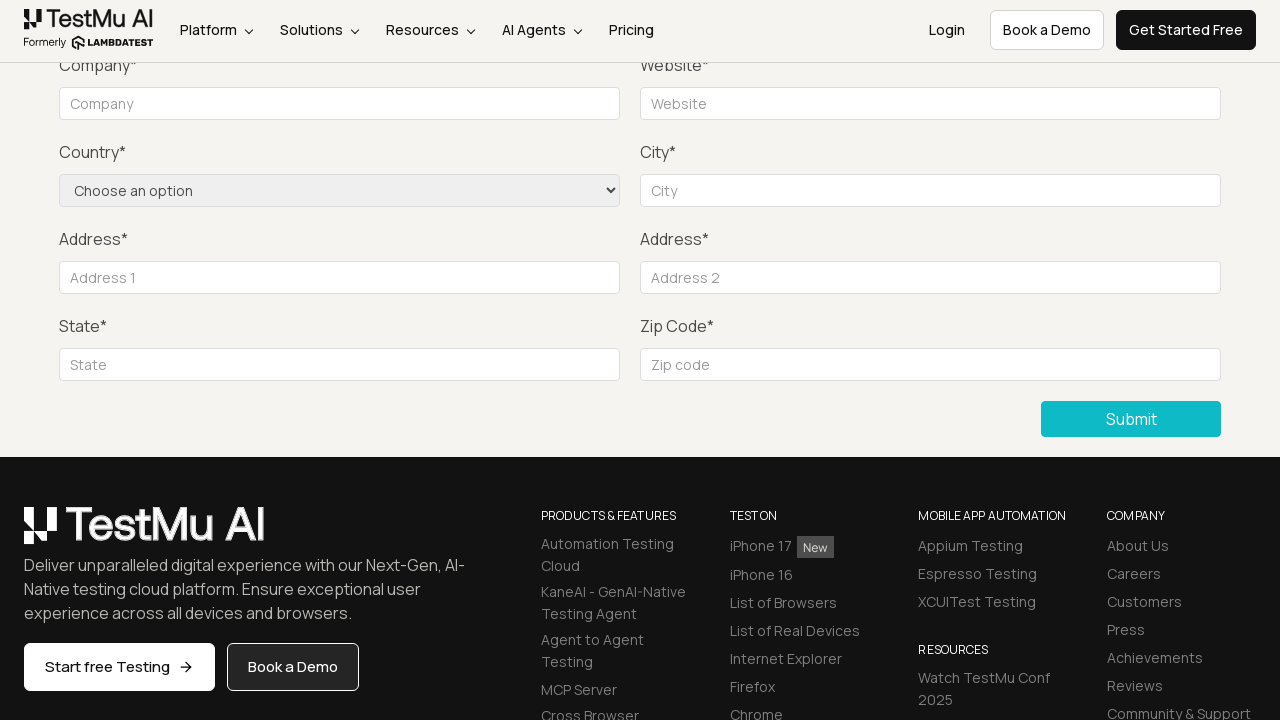

Filled Email field with 'rajkumar@gmail.com' on #inputEmail4
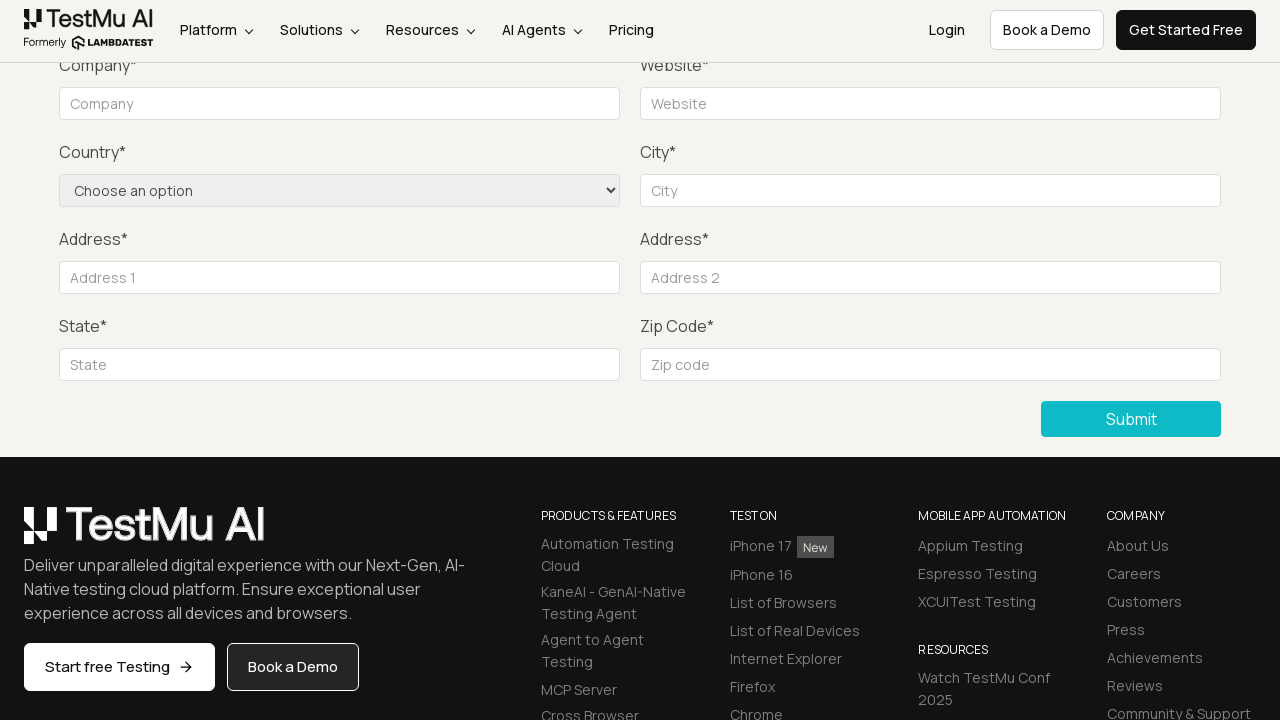

Filled Password field with 'SecurePass123' on #inputPassword4
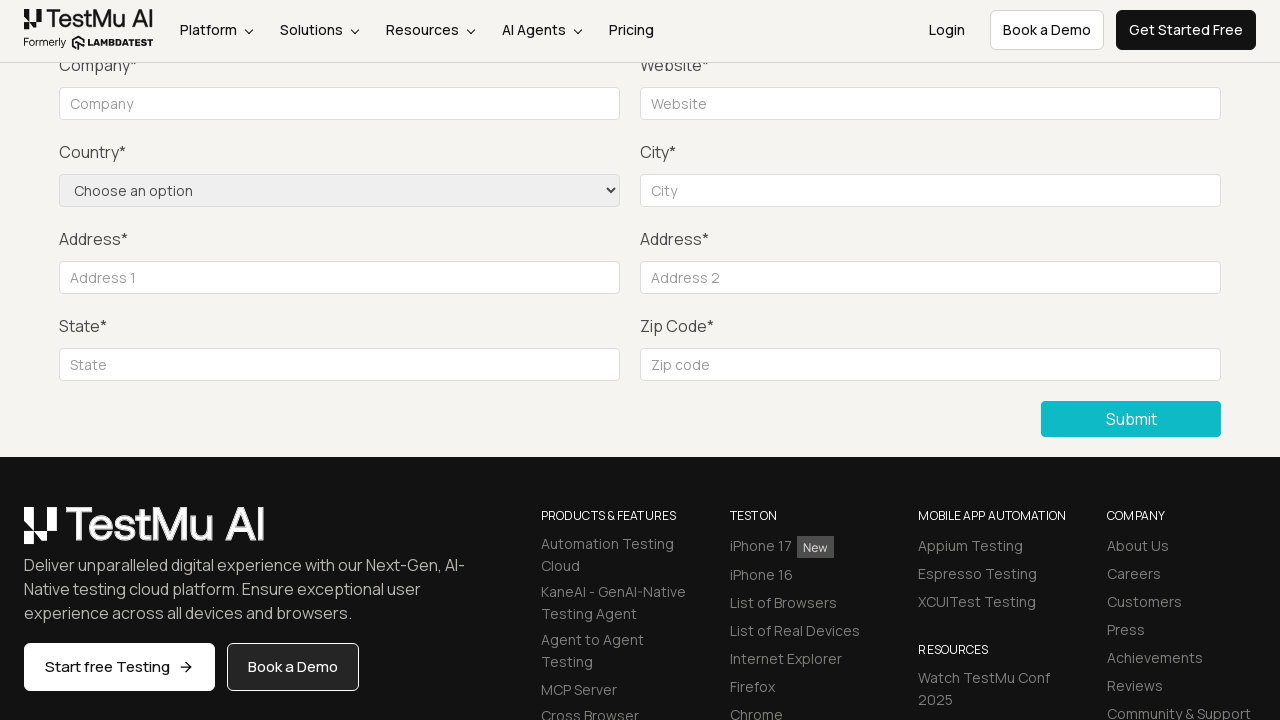

Filled Company field with 'persistent' on #company
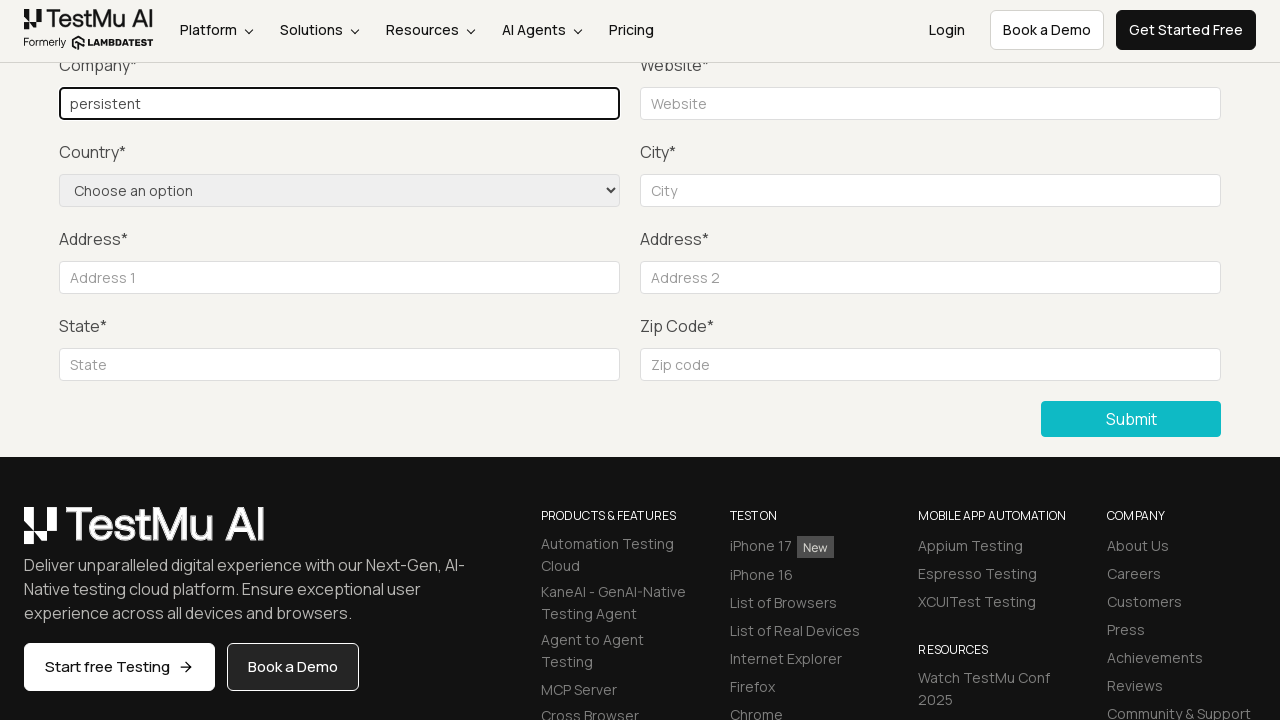

Filled Website field with 'Lambdatest' on #websitename
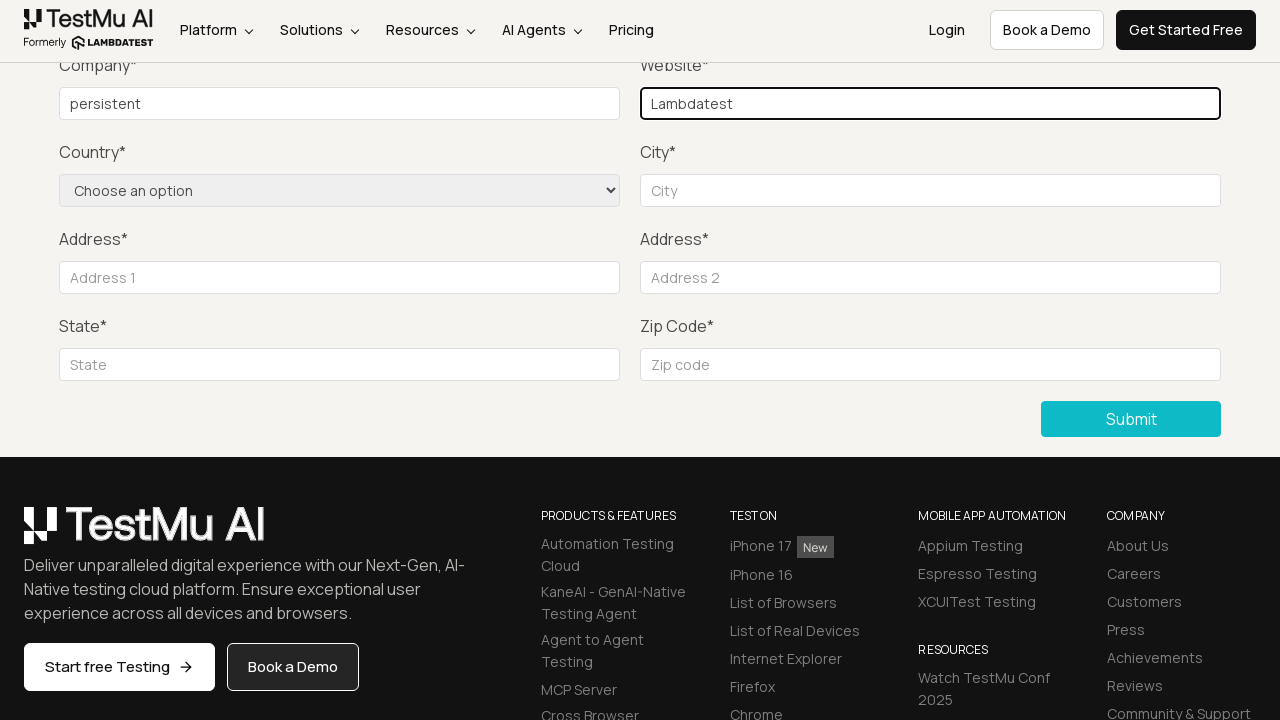

Selected 'United States' from Country dropdown on select[name='country']
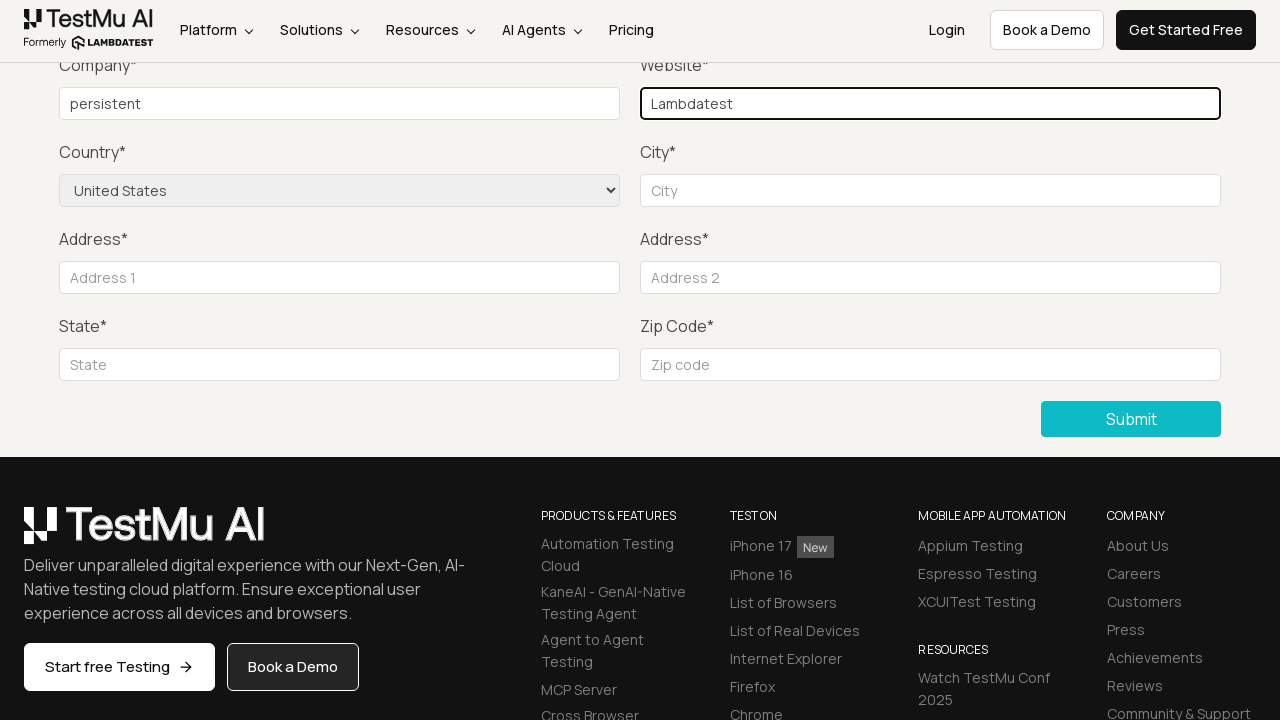

Filled City field with 'Hyderabad' on #inputCity
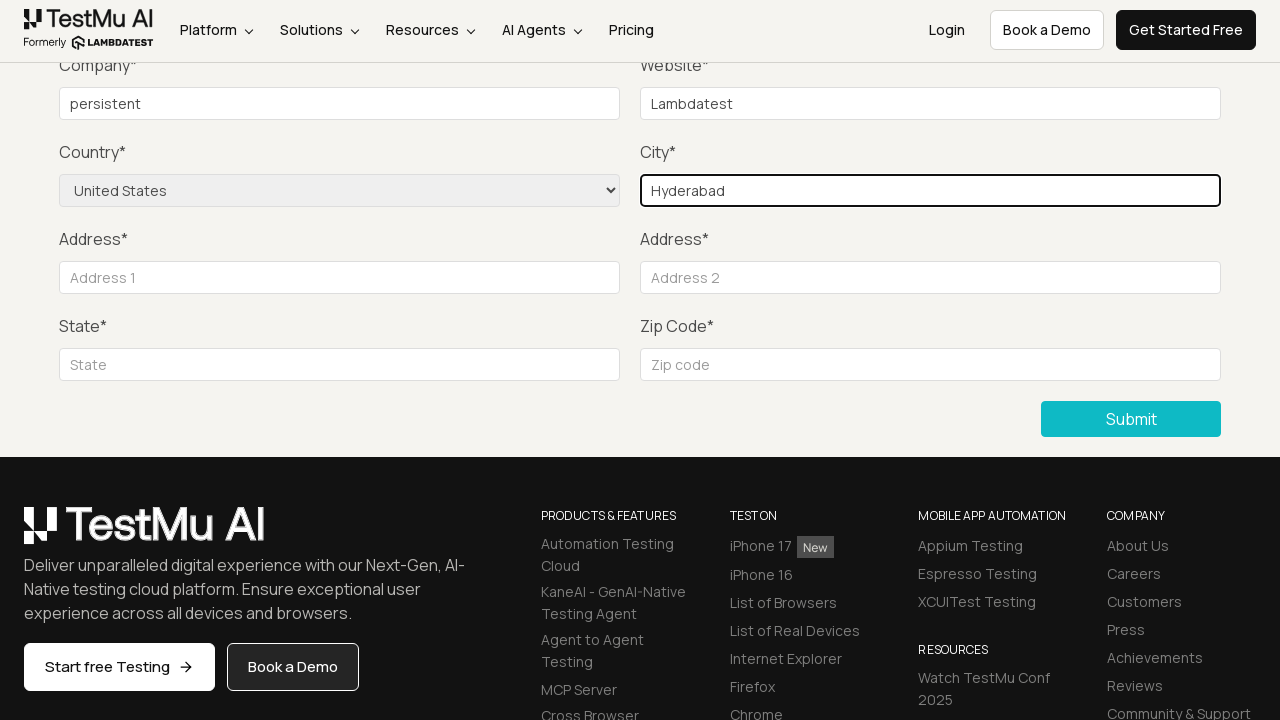

Filled Address 1 field with 'Hi-tech city' on #inputAddress1
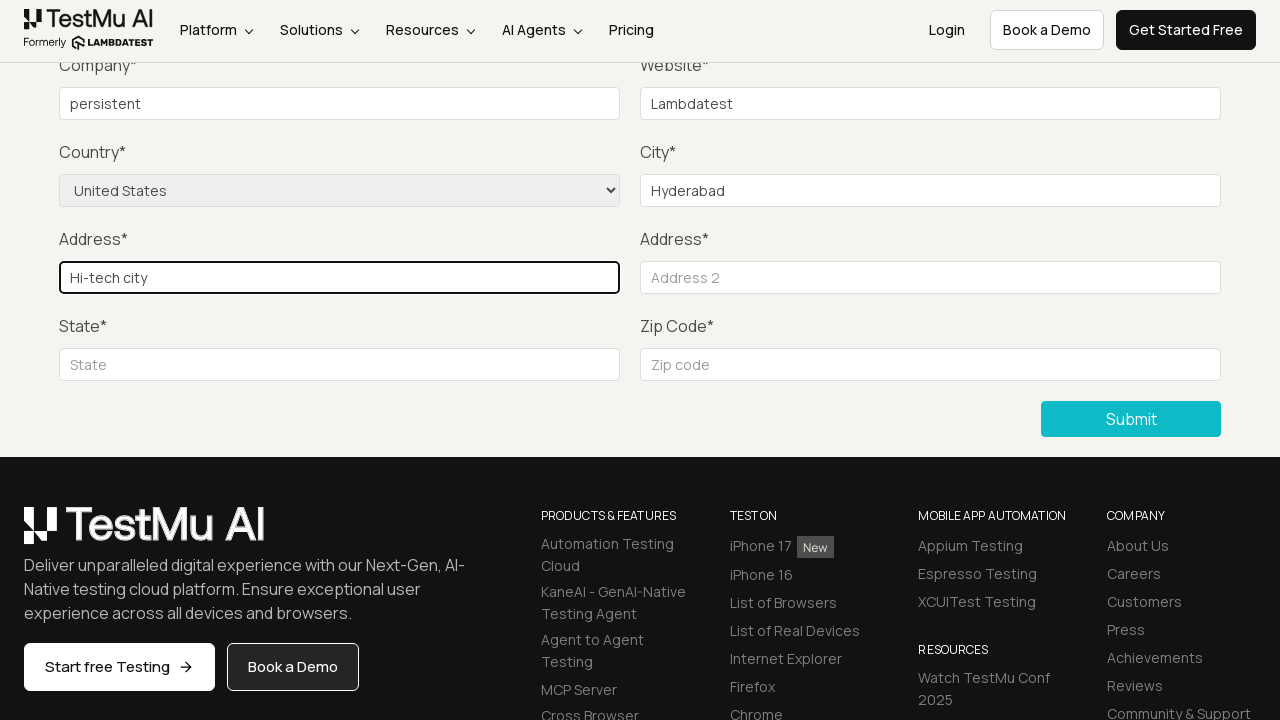

Filled Address 2 field with 'madhapur' on #inputAddress2
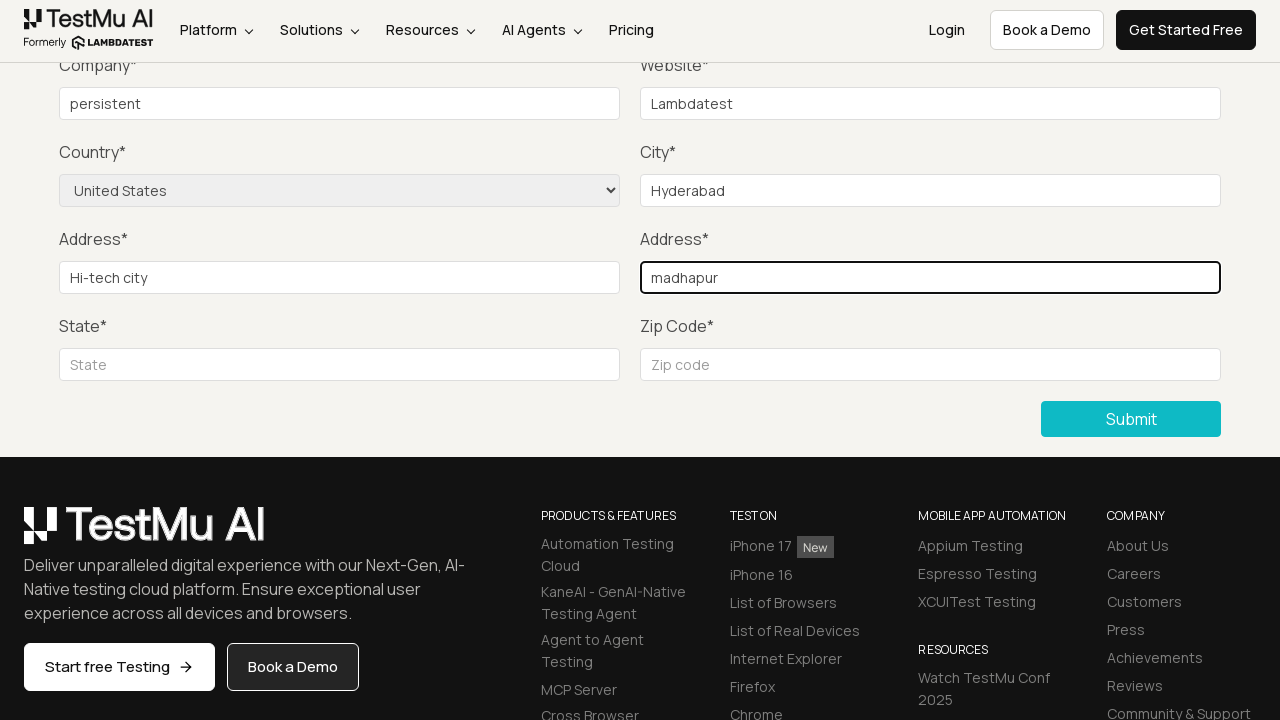

Filled State field with 'Telangana' on #inputState
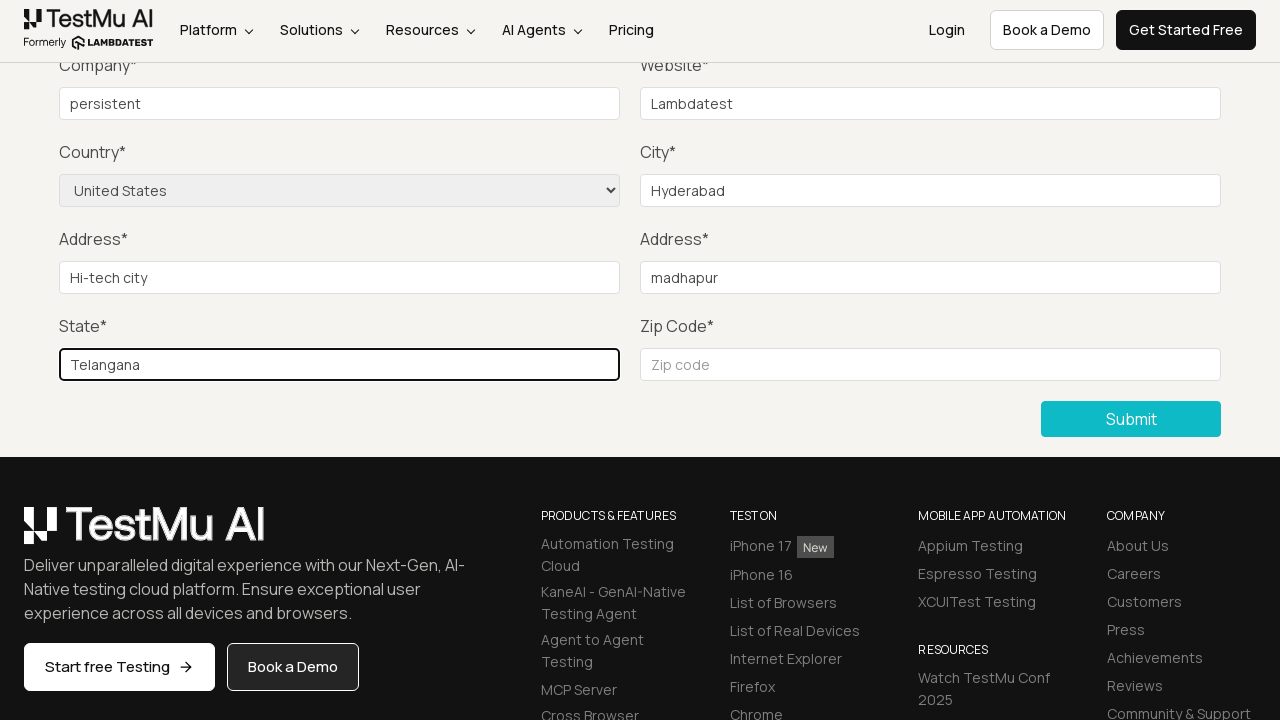

Filled Zip Code field with '50018' on #inputZip
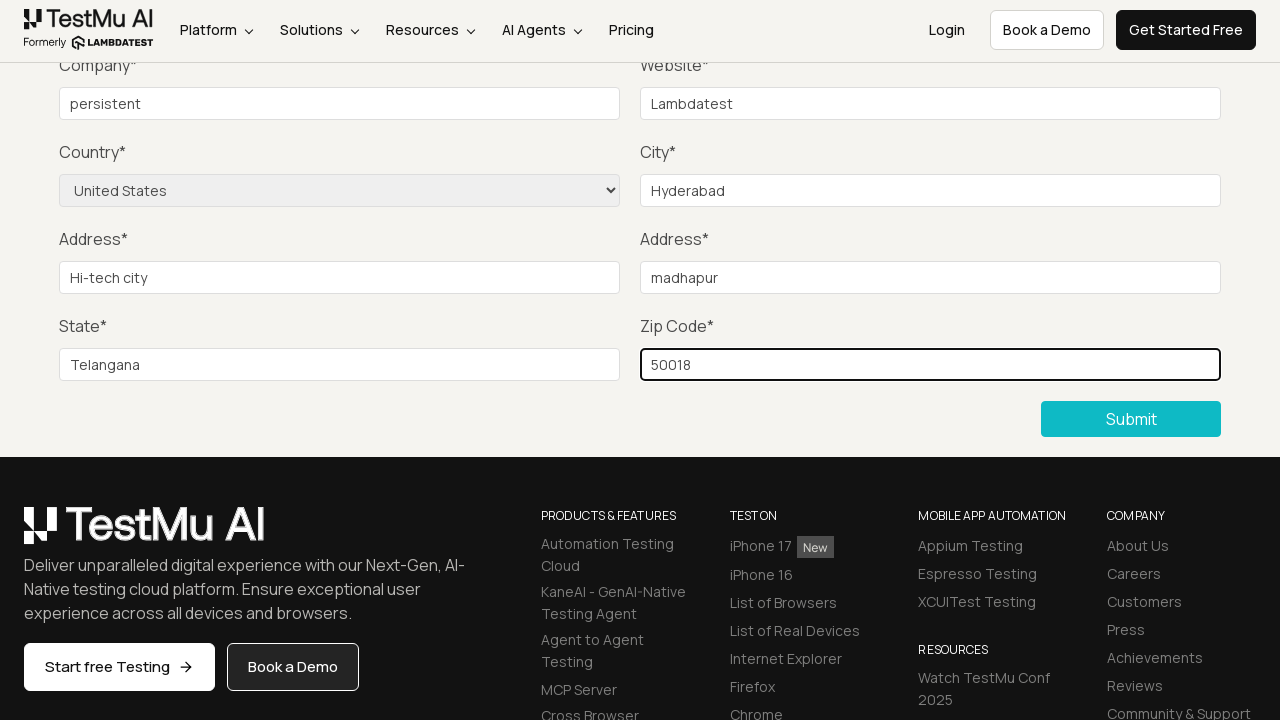

Clicked Submit button to submit the completed form at (1131, 419) on (//button[@type='submit'])[2]
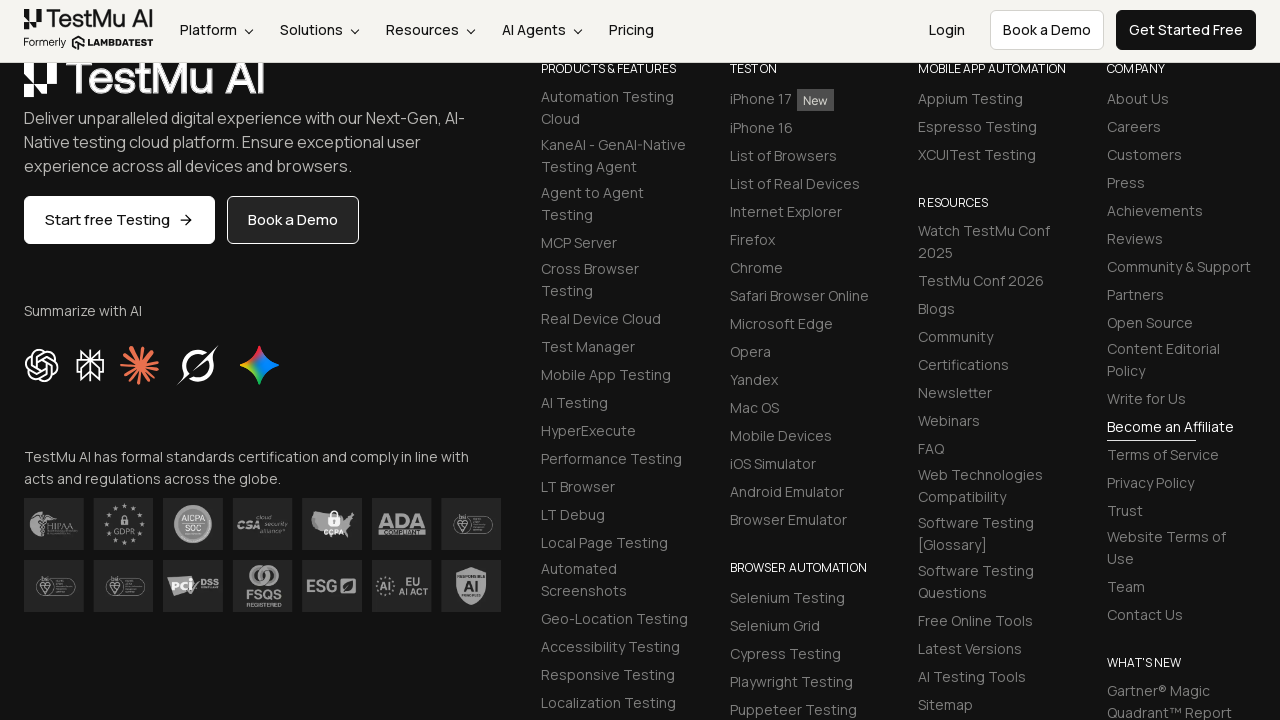

Success message 'Thanks for contacting us, we will get back to you shortly.' appeared
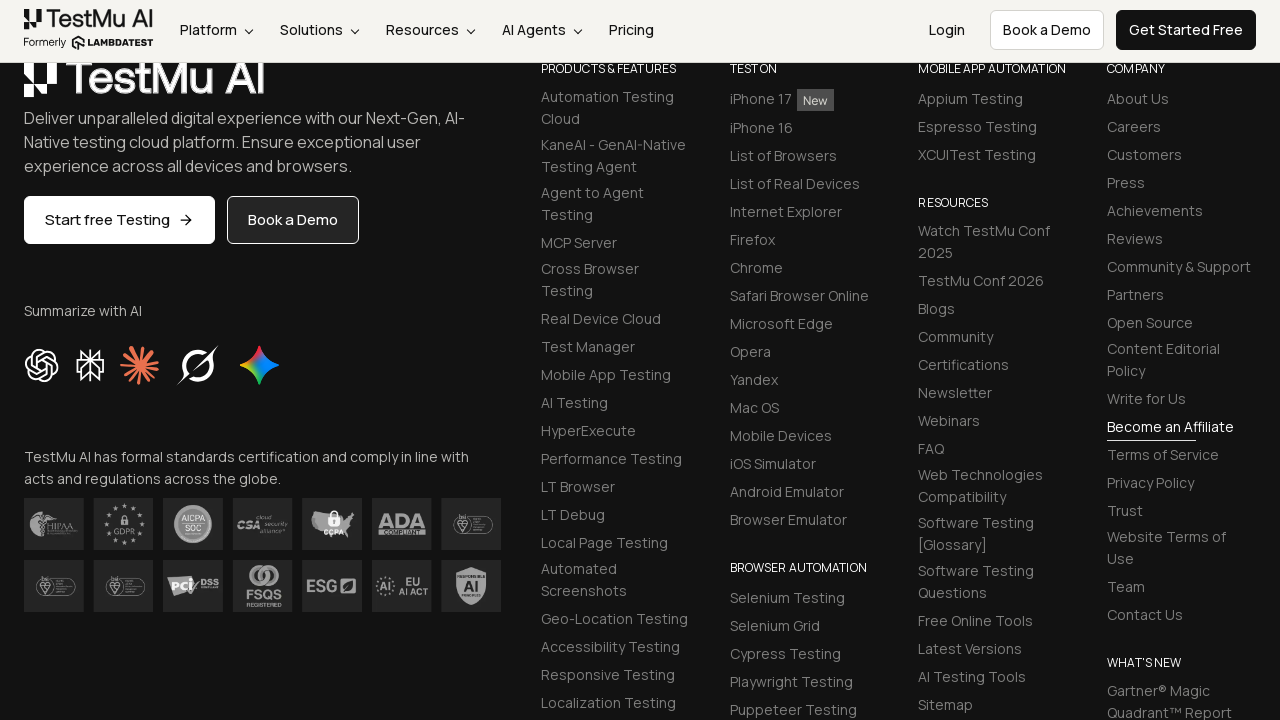

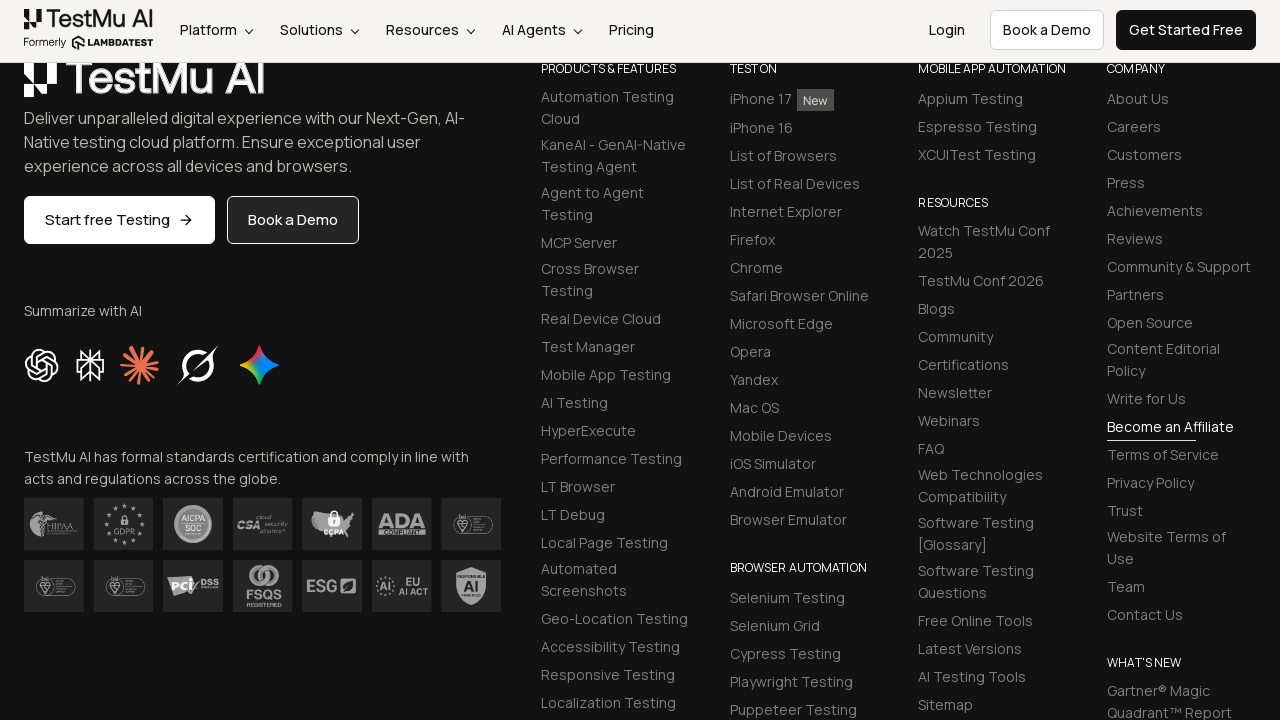